Tests right-click context menu functionality by performing a context click on a button, waiting for the context menu to appear, and selecting the "Copy" option from the menu.

Starting URL: https://swisnl.github.io/jQuery-contextMenu/demo.html

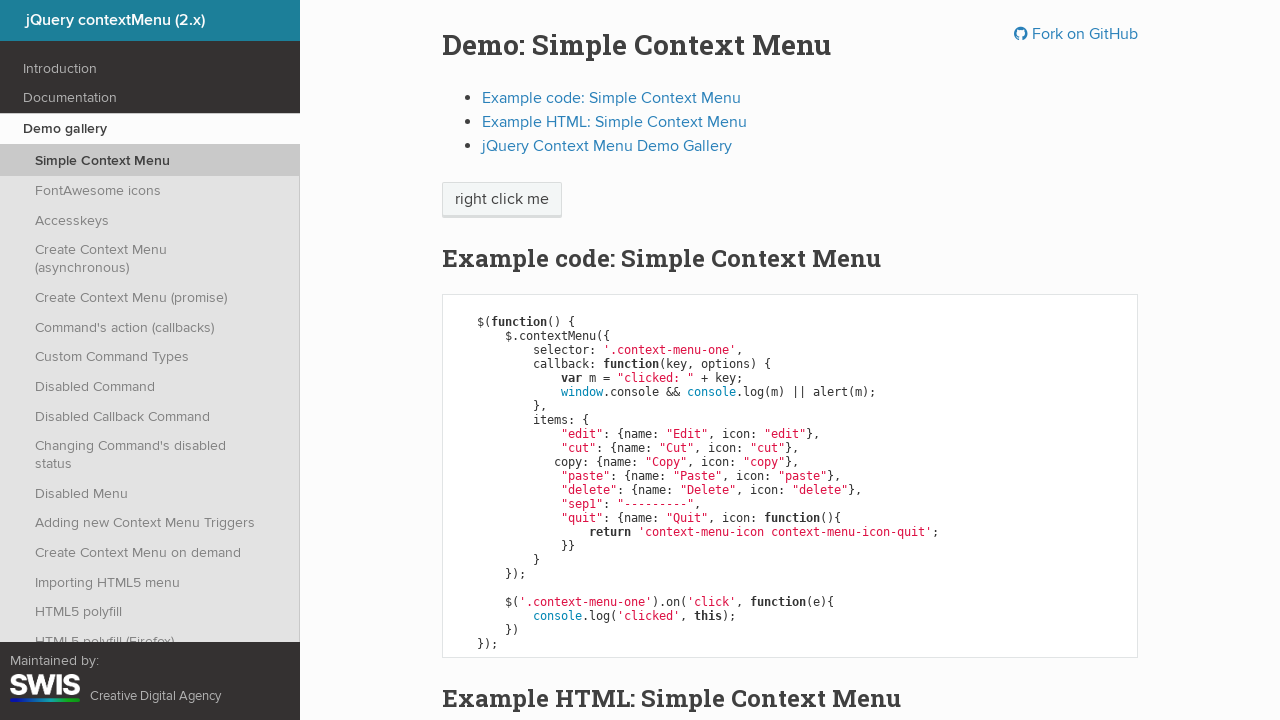

Right-clicked on 'right click me' button to open context menu at (502, 200) on //span[text()='right click me']
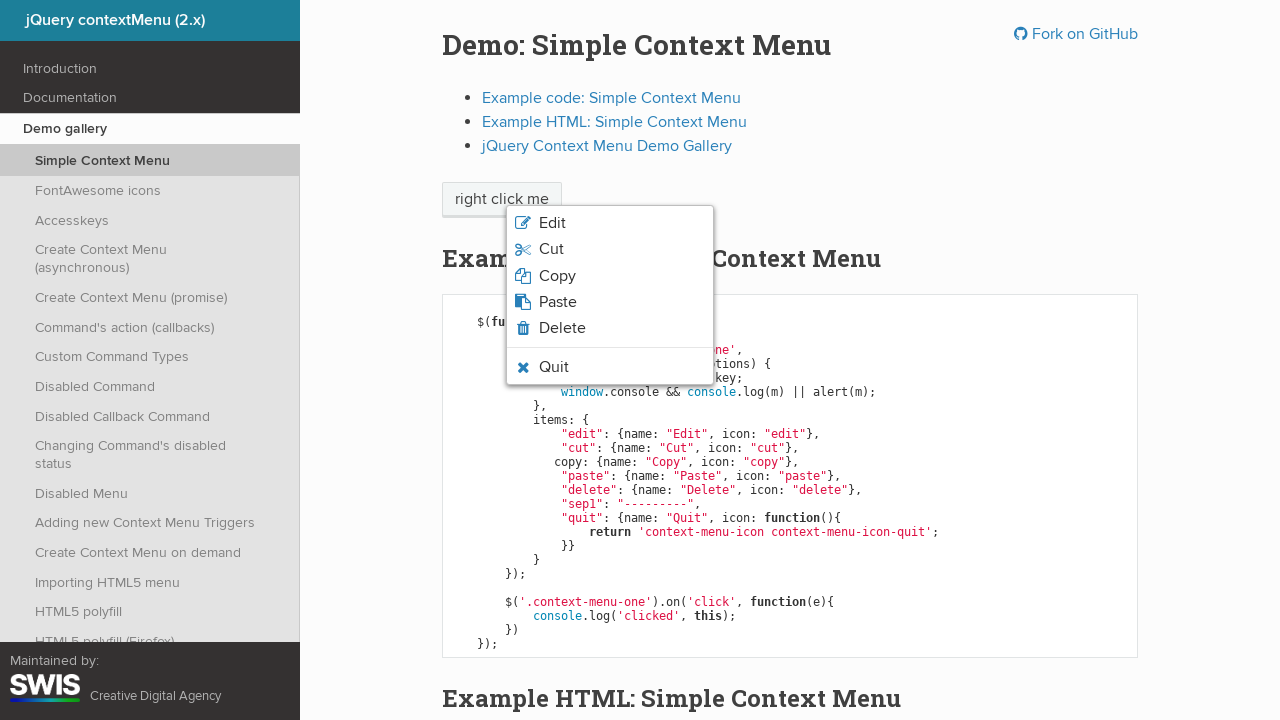

Context menu appeared
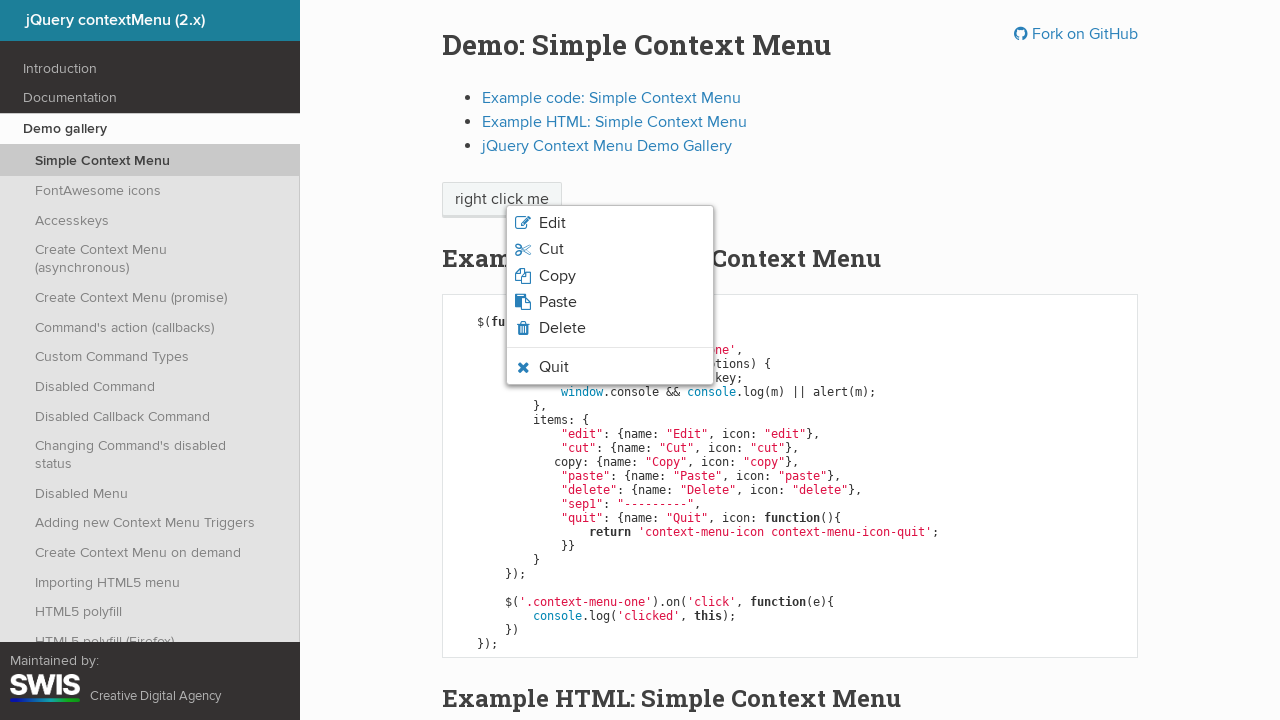

Clicked 'Copy' option from context menu at (557, 276) on xpath=//ul[@class='context-menu-list context-menu-root']/li/span[text()='Copy']
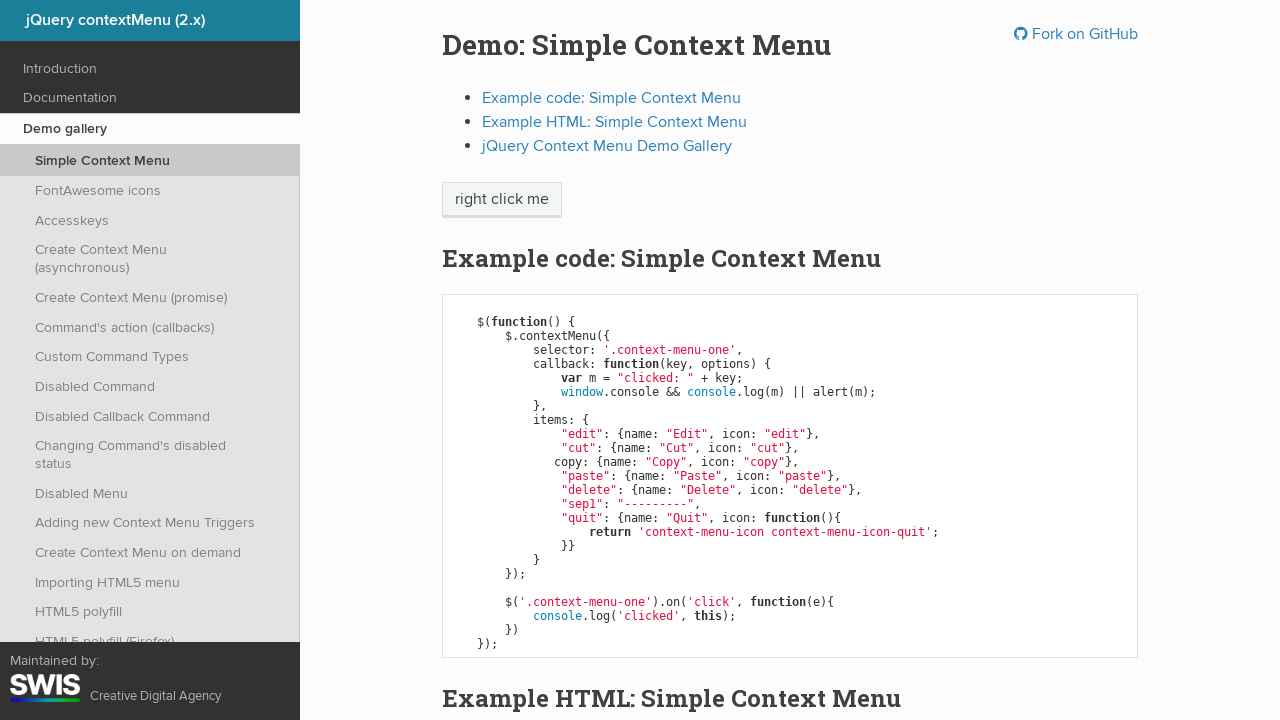

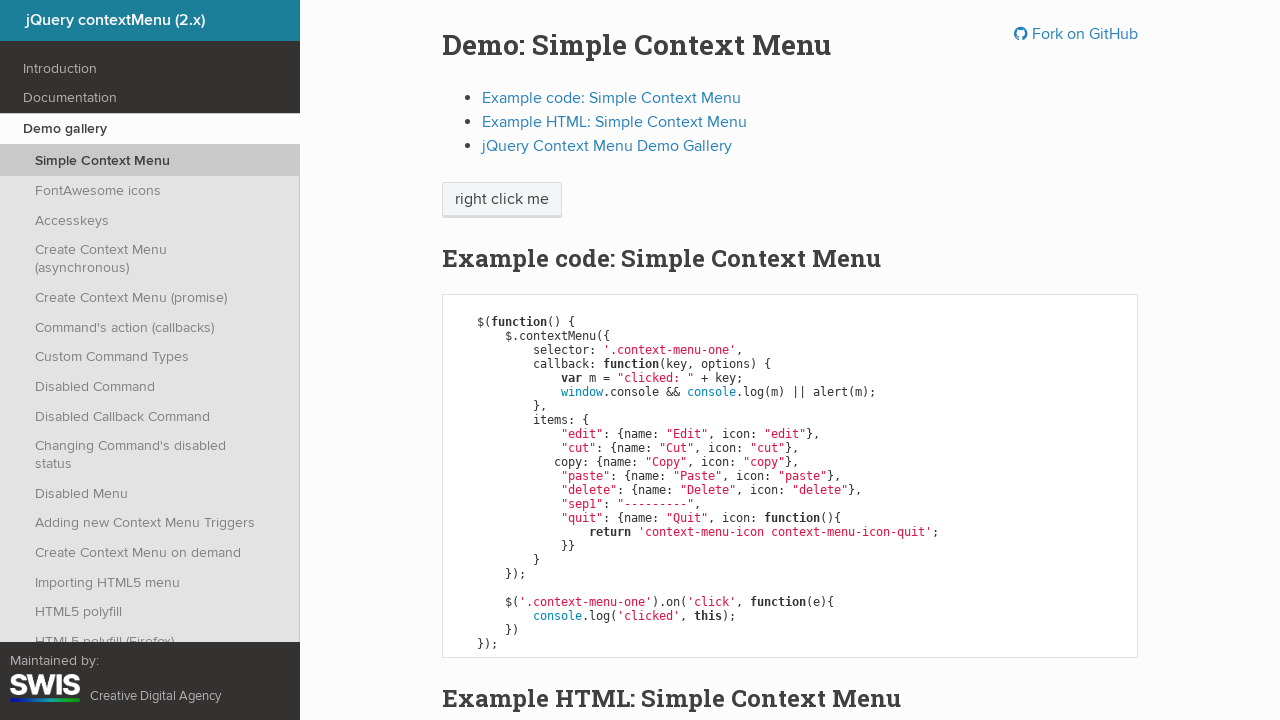